Tests a GFR (glomerular filtration rate) medical calculator by filling in patient data (age, sex, creatinine level, race, weight, height) and verifying the calculated results for MDRD, CKD-EPI, and Cockcroft-Gault equations.

Starting URL: https://bymed.top/calc/%D1%81%D0%BA%D1%84-2148

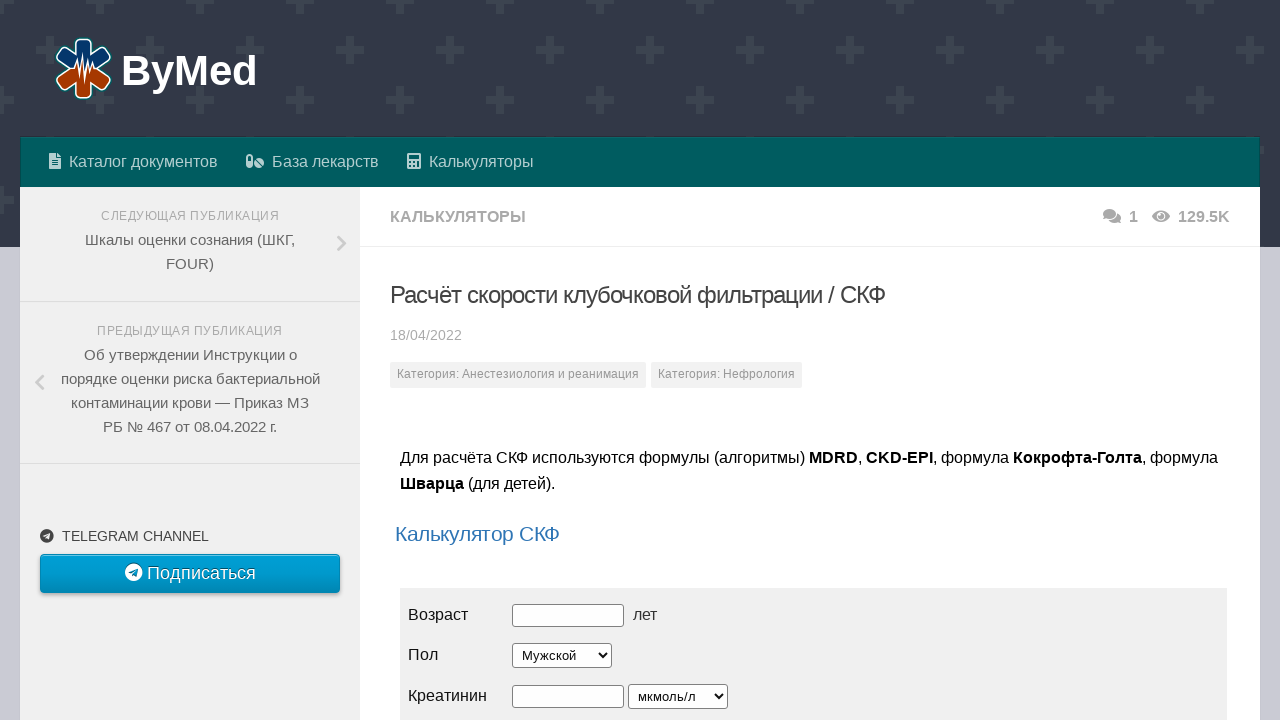

Waited for iframe to load on GFR calculator page
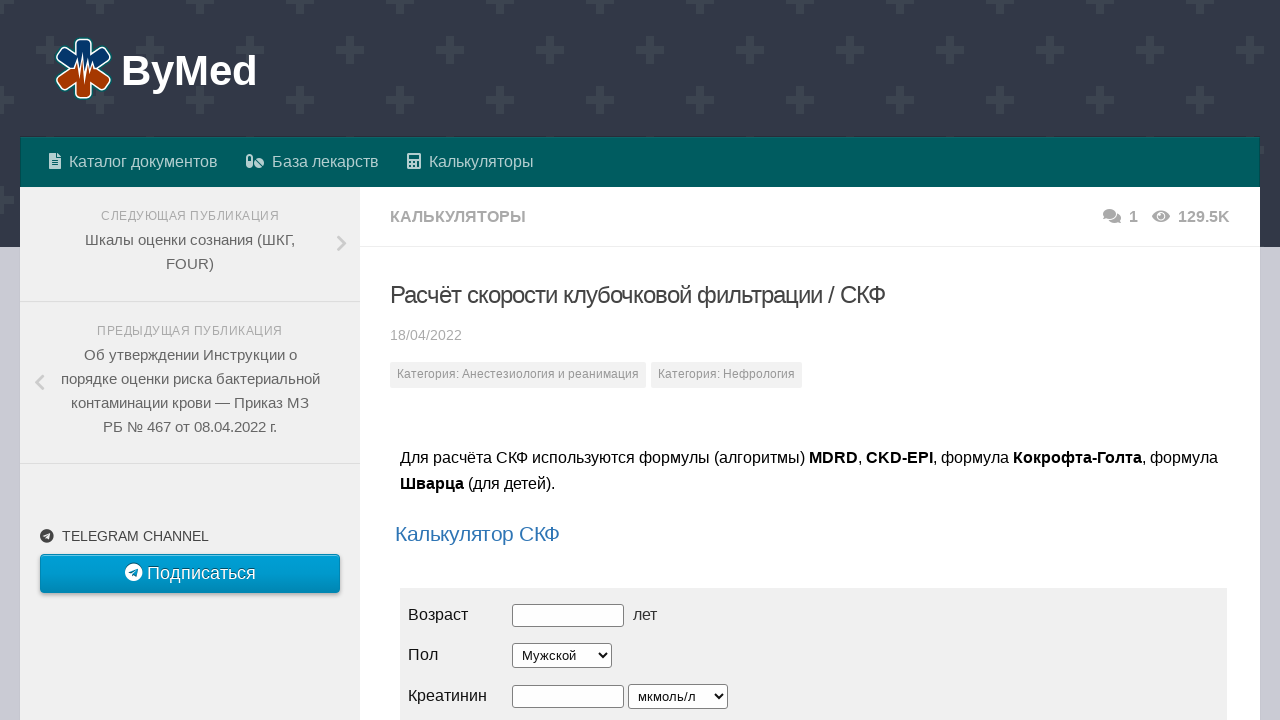

Located the calculator iframe
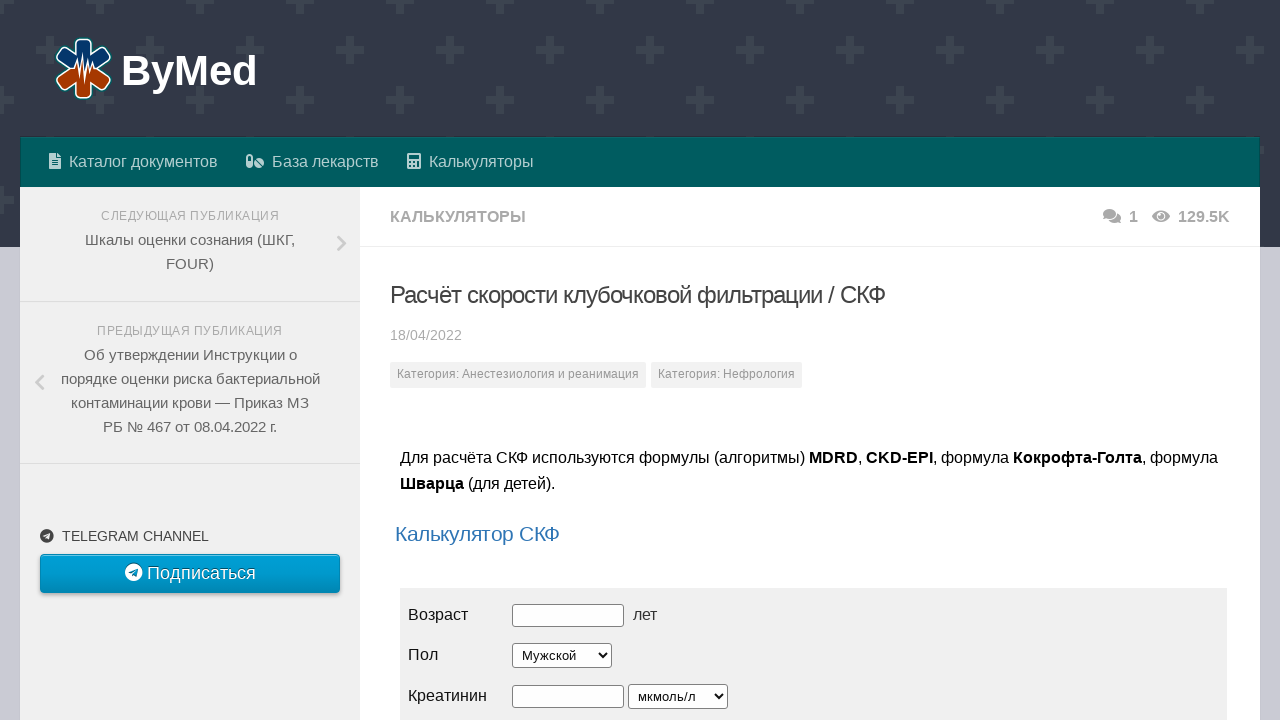

Entered patient age: 40 years on iframe >> nth=0 >> internal:control=enter-frame >> #age
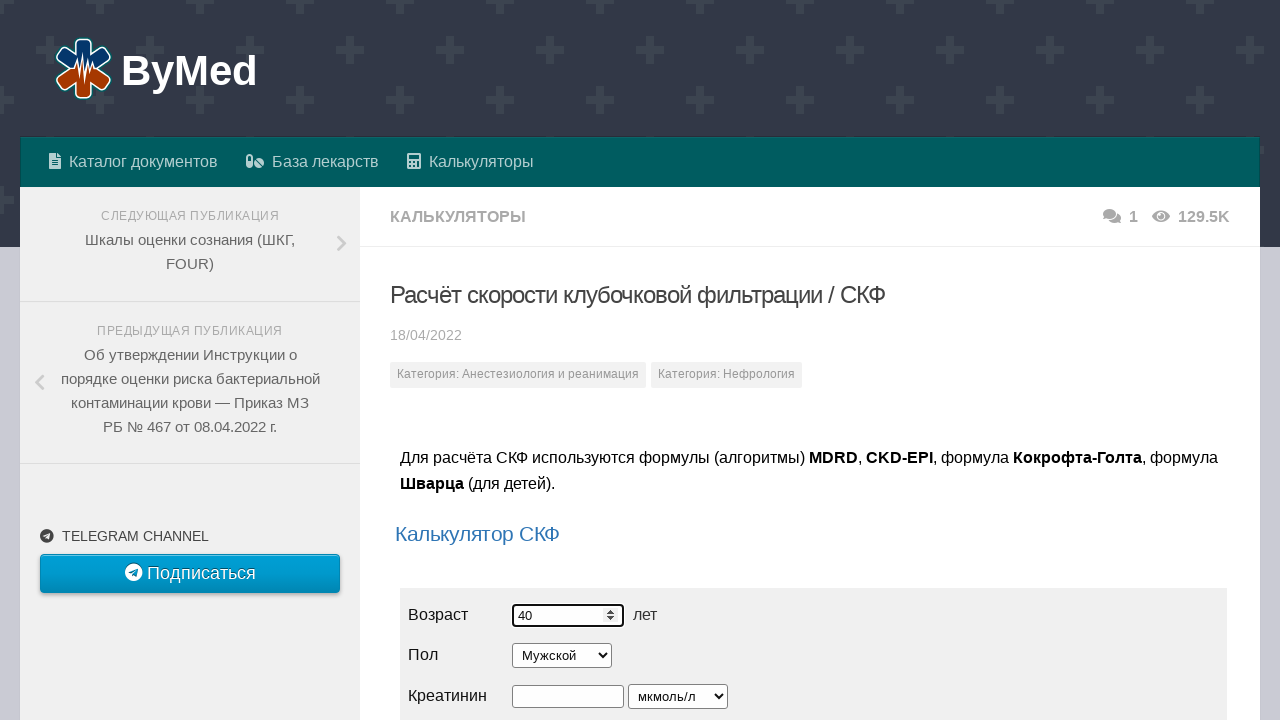

Selected patient sex: Male (Мужской) on iframe >> nth=0 >> internal:control=enter-frame >> #sex
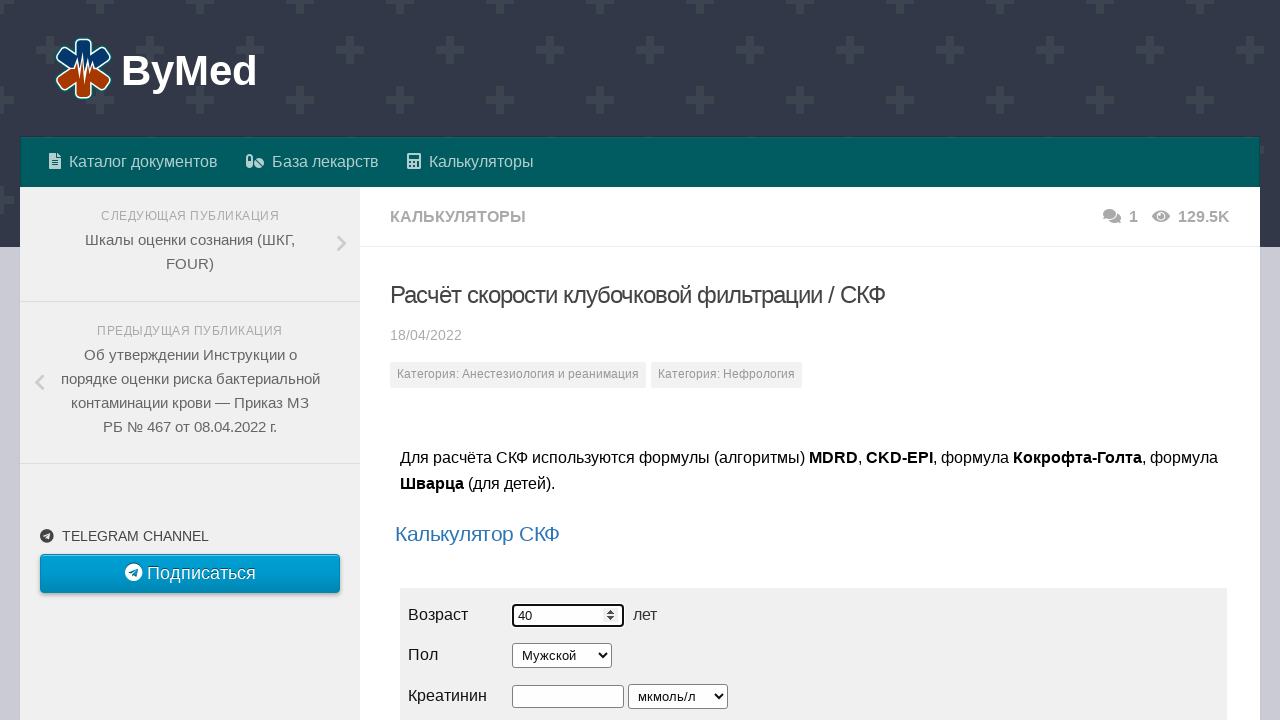

Entered creatinine level: 15 on iframe >> nth=0 >> internal:control=enter-frame >> #cr
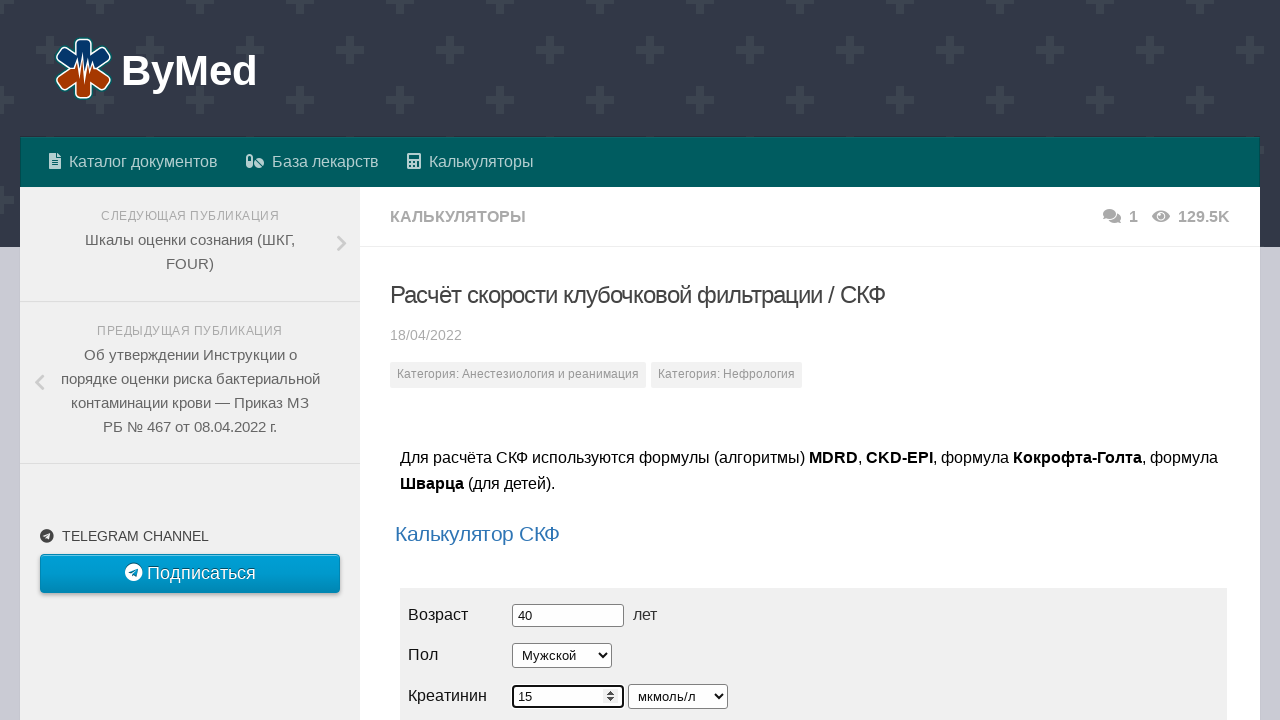

Selected creatinine unit: mg/dL (мг/дл) on iframe >> nth=0 >> internal:control=enter-frame >> #cr-size
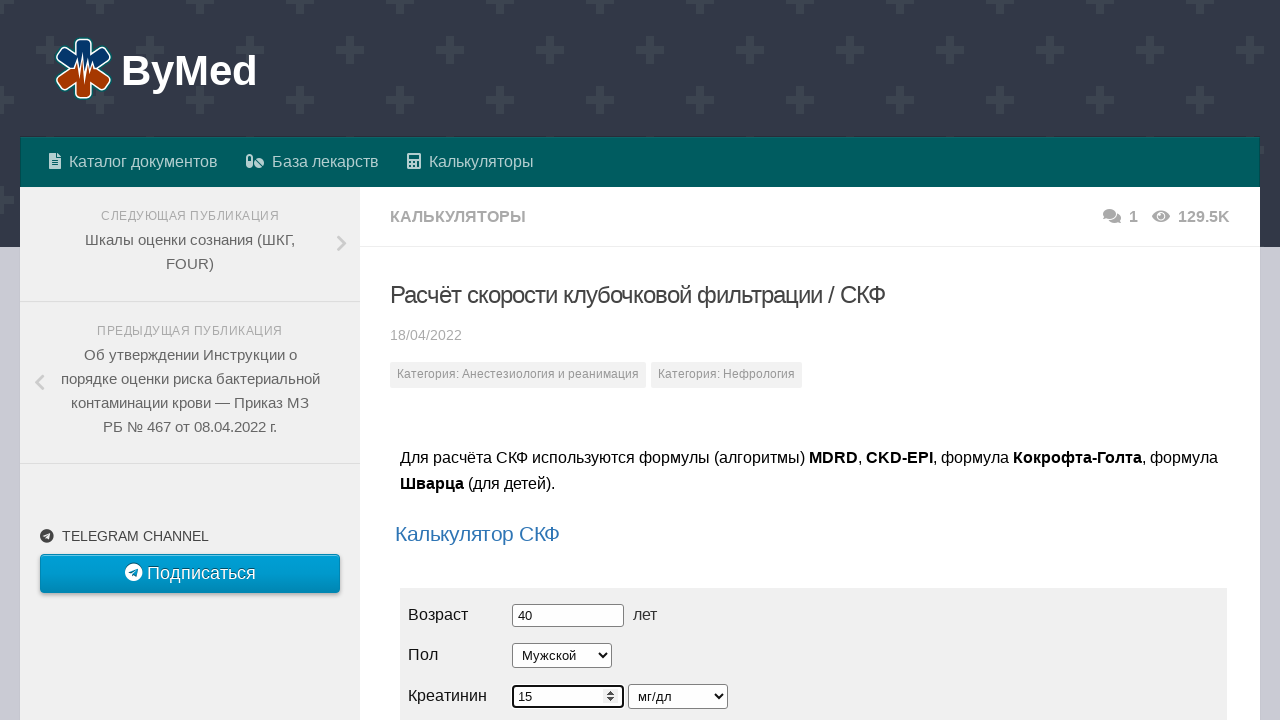

Selected patient race: Black (Негроидная) on iframe >> nth=0 >> internal:control=enter-frame >> #race
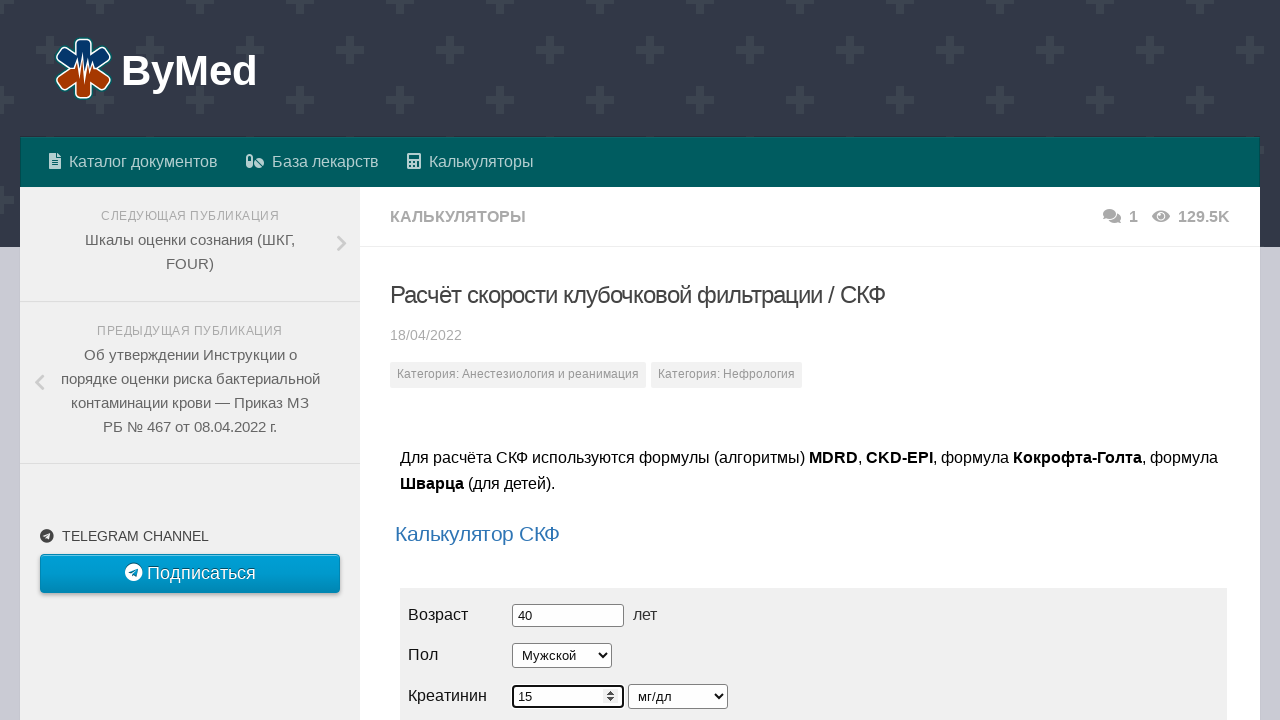

Entered patient weight: 80 kg on iframe >> nth=0 >> internal:control=enter-frame >> #mass
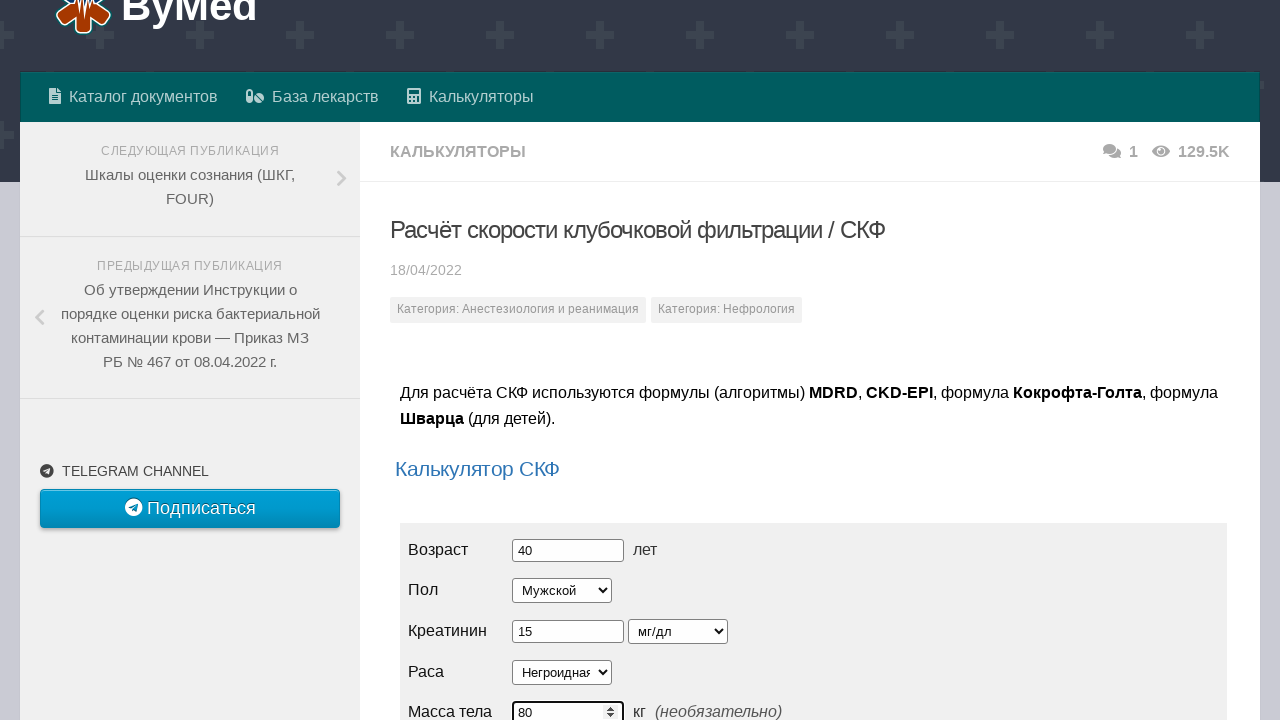

Entered patient height: 199 cm on iframe >> nth=0 >> internal:control=enter-frame >> #grow
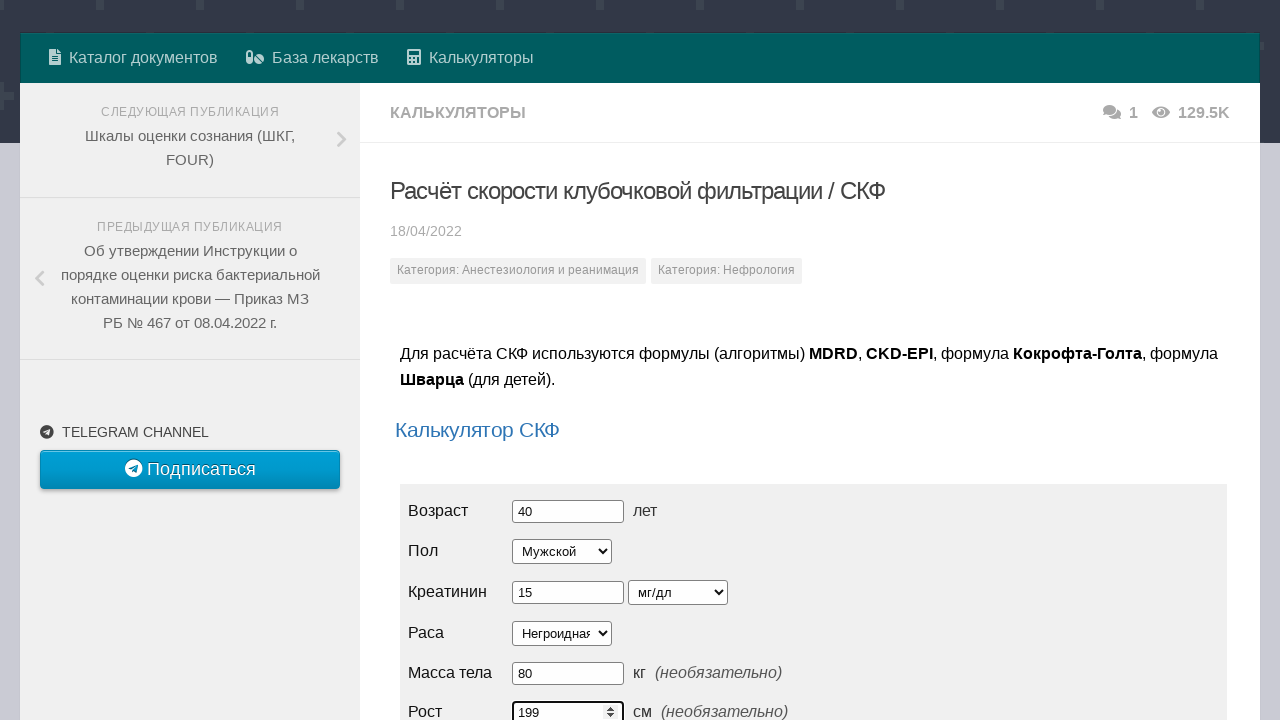

Clicked calculate button (Рассчитать) at (455, 361) on iframe >> nth=0 >> internal:control=enter-frame >> button:has-text('Рассчитать')
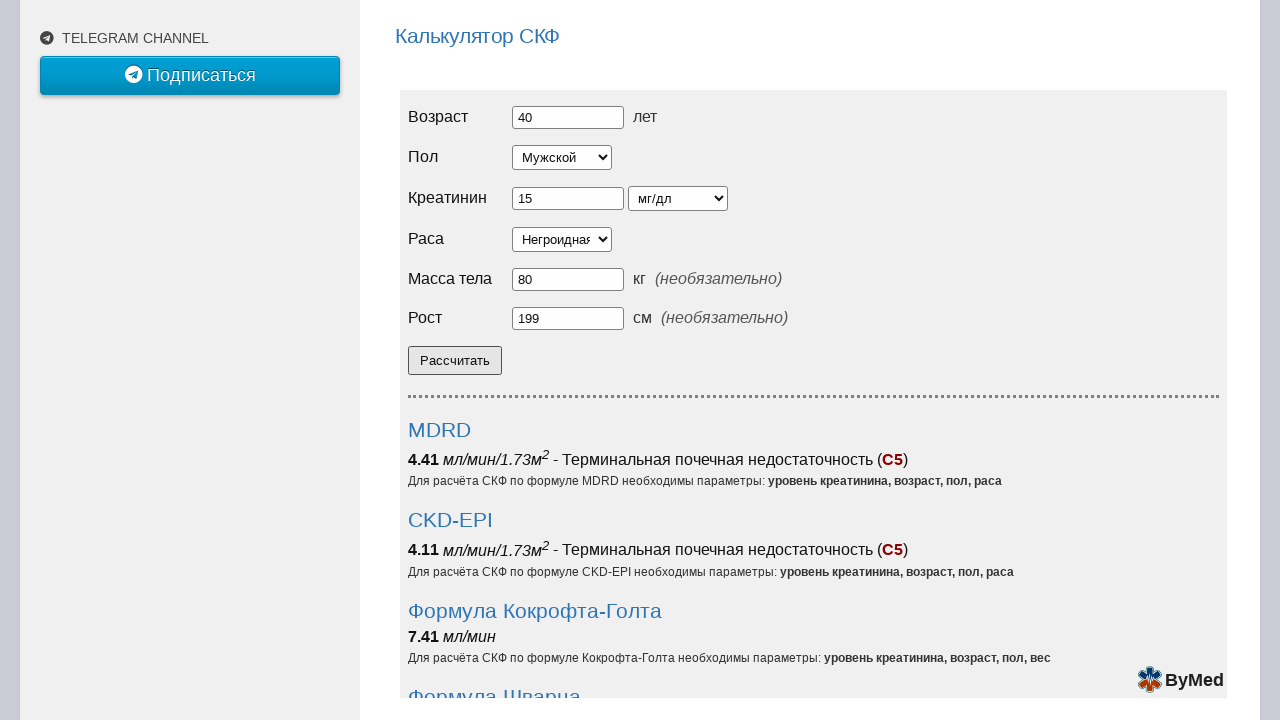

MDRD calculation result appeared
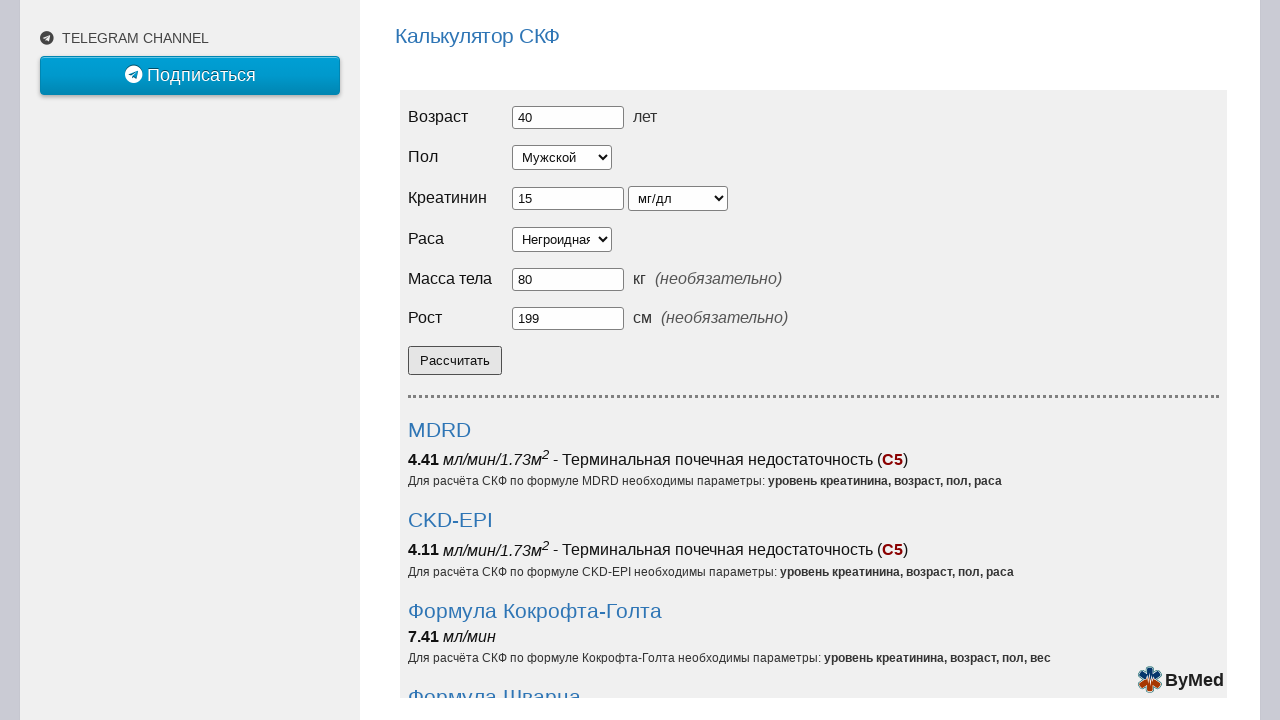

Verified MDRD equation result: 4.41
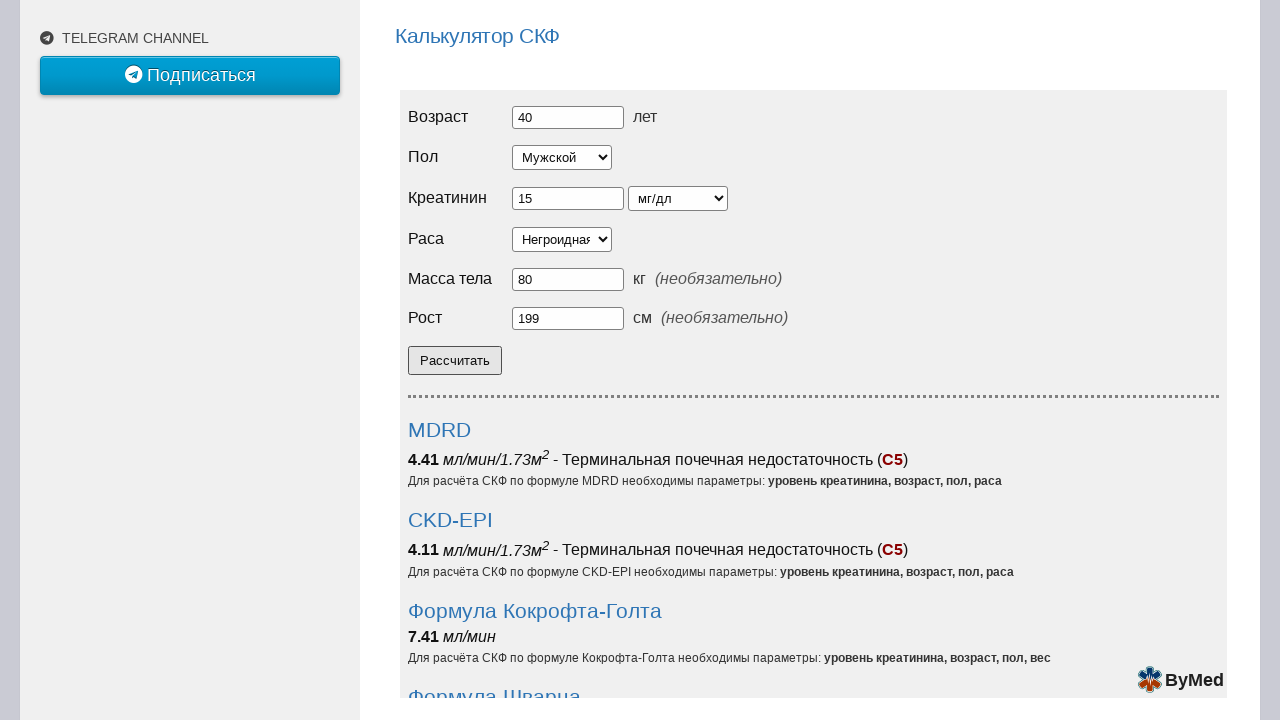

Verified CKD-EPI equation result: 4.11
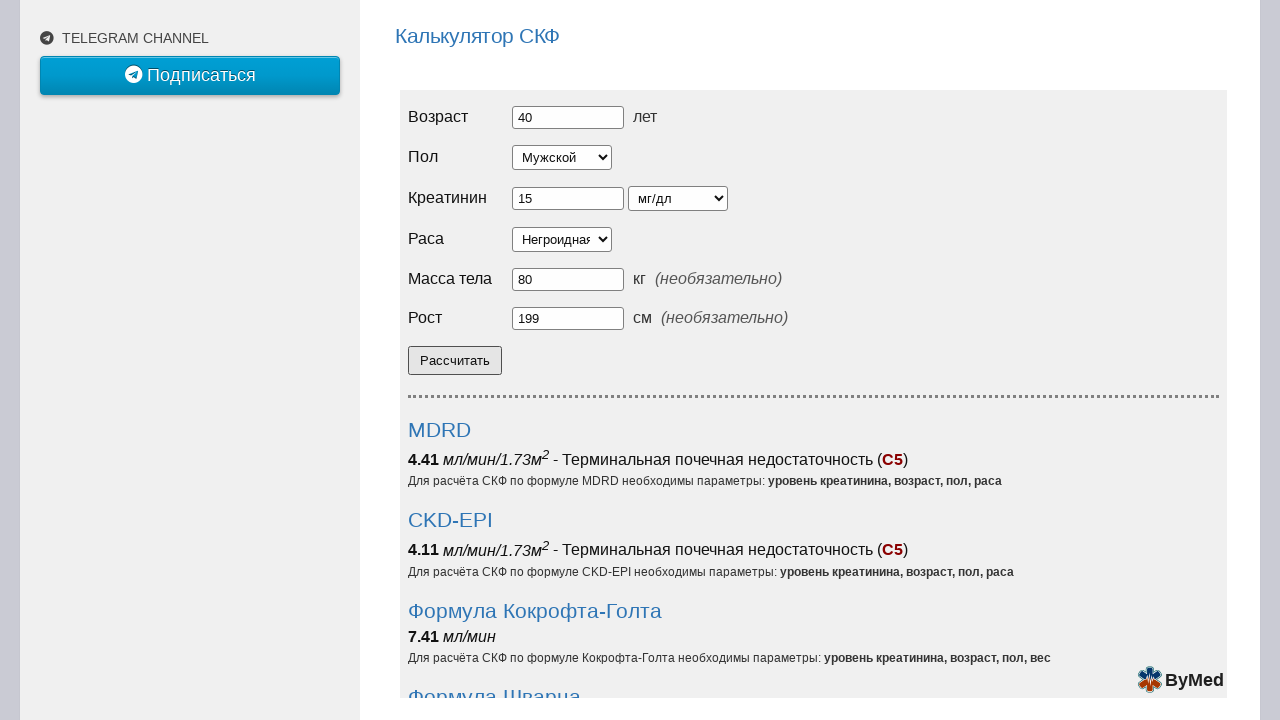

Verified Cockcroft-Gault equation result: 7.41
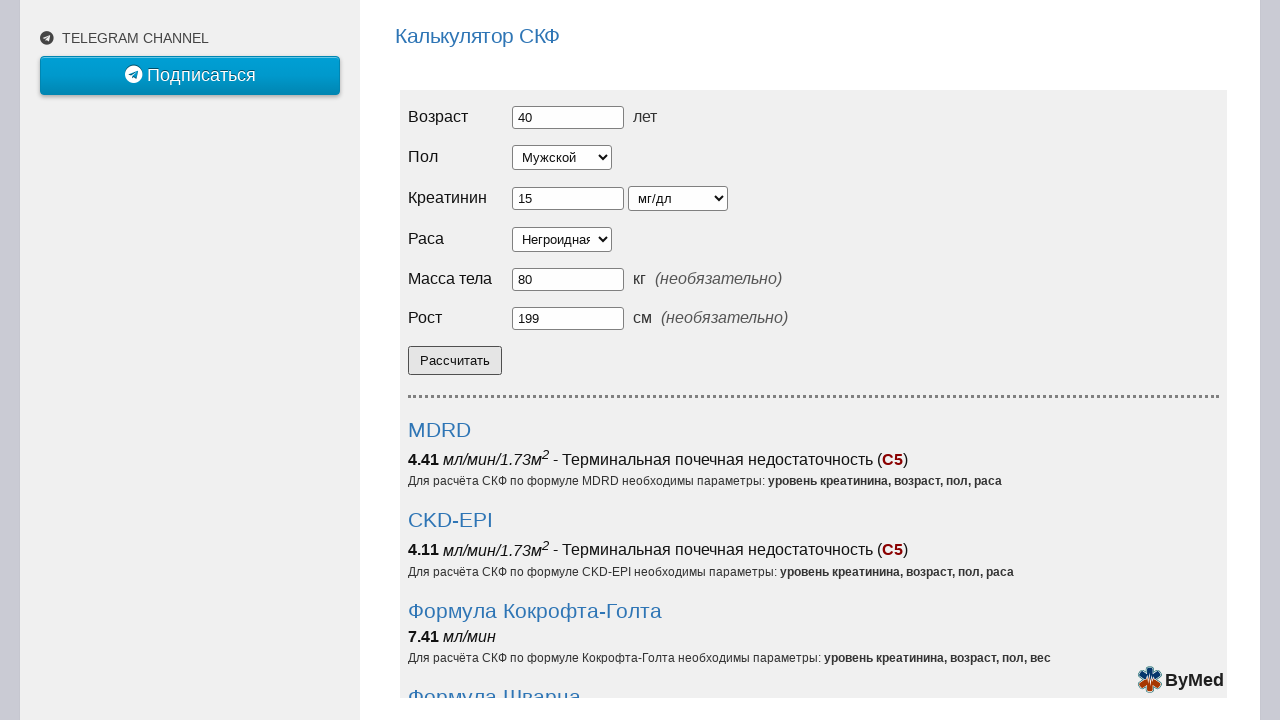

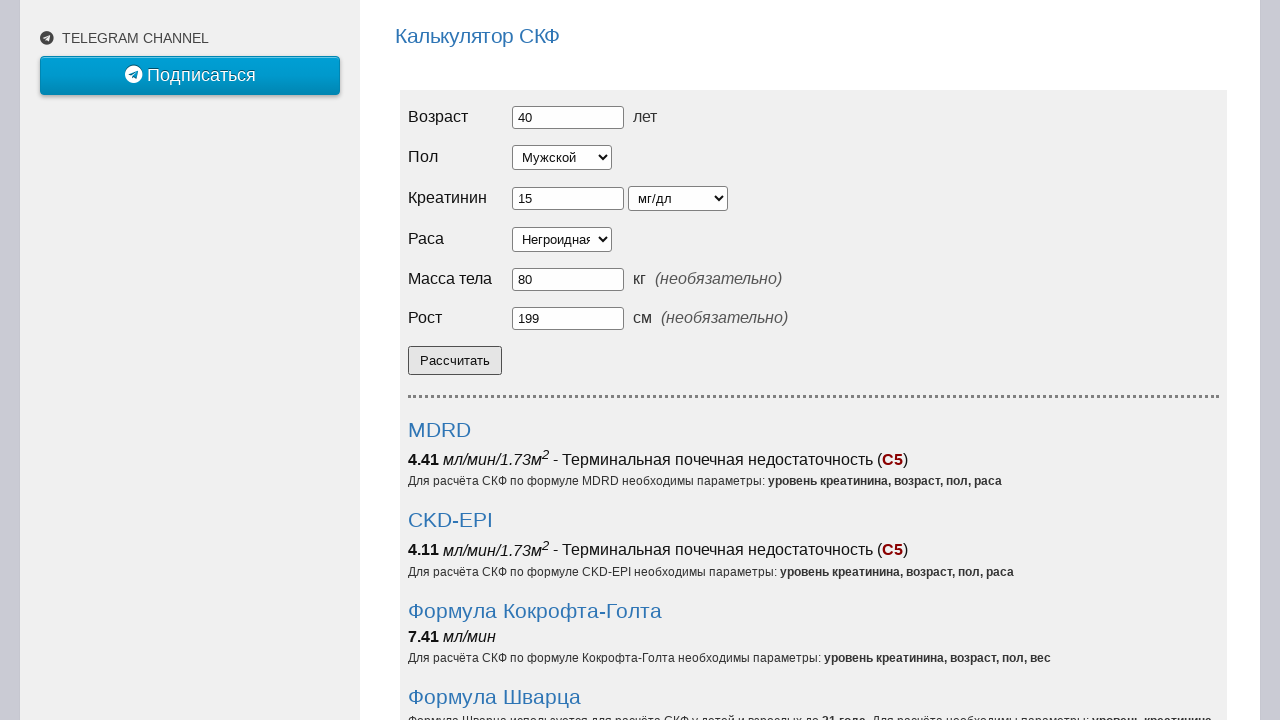